Verifies that the University of Pittsburgh logo image exists on the homepage.

Starting URL: https://www.pitt.edu/

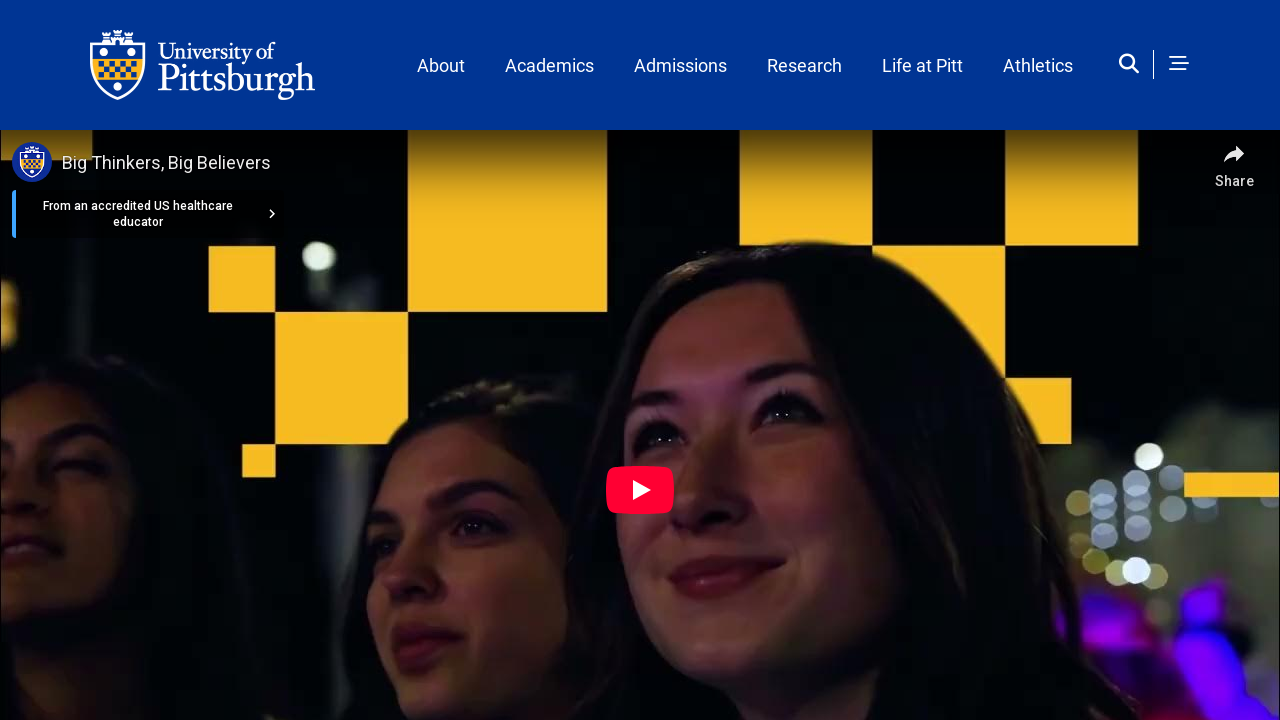

Navigated to University of Pittsburgh homepage
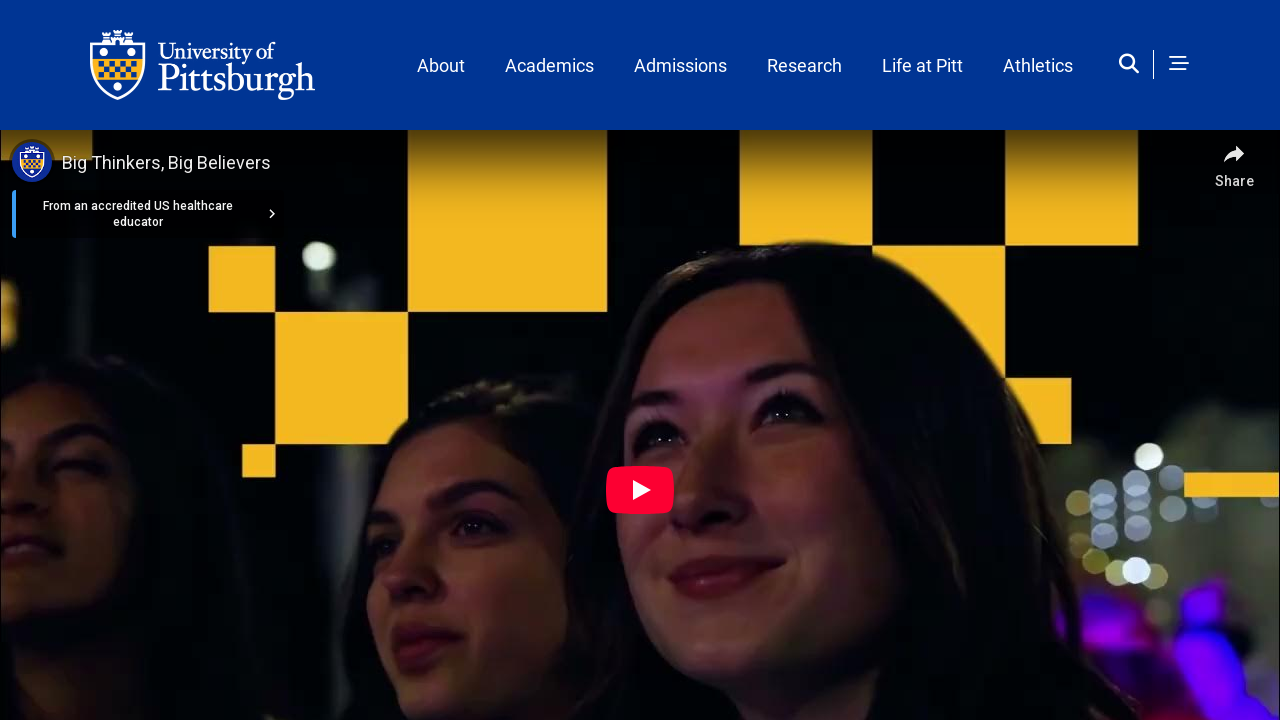

Located University of Pittsburgh logo image element
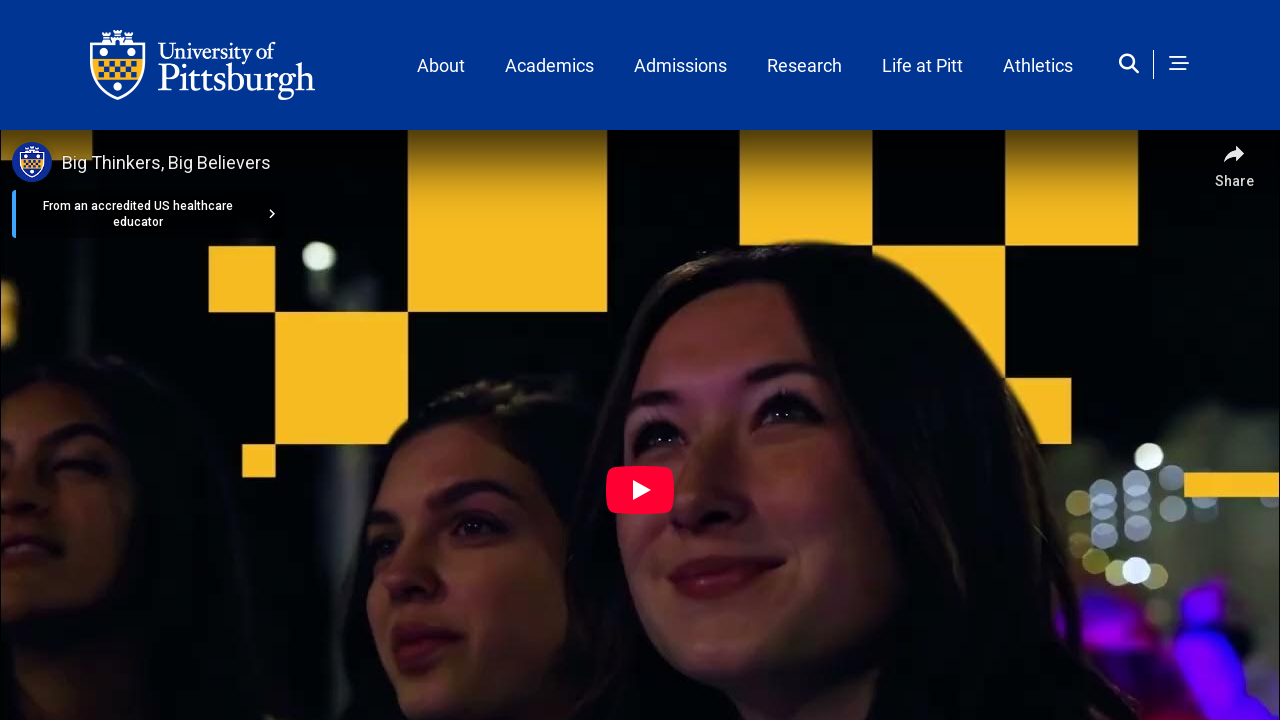

Verified that the University of Pittsburgh logo image exists on the homepage
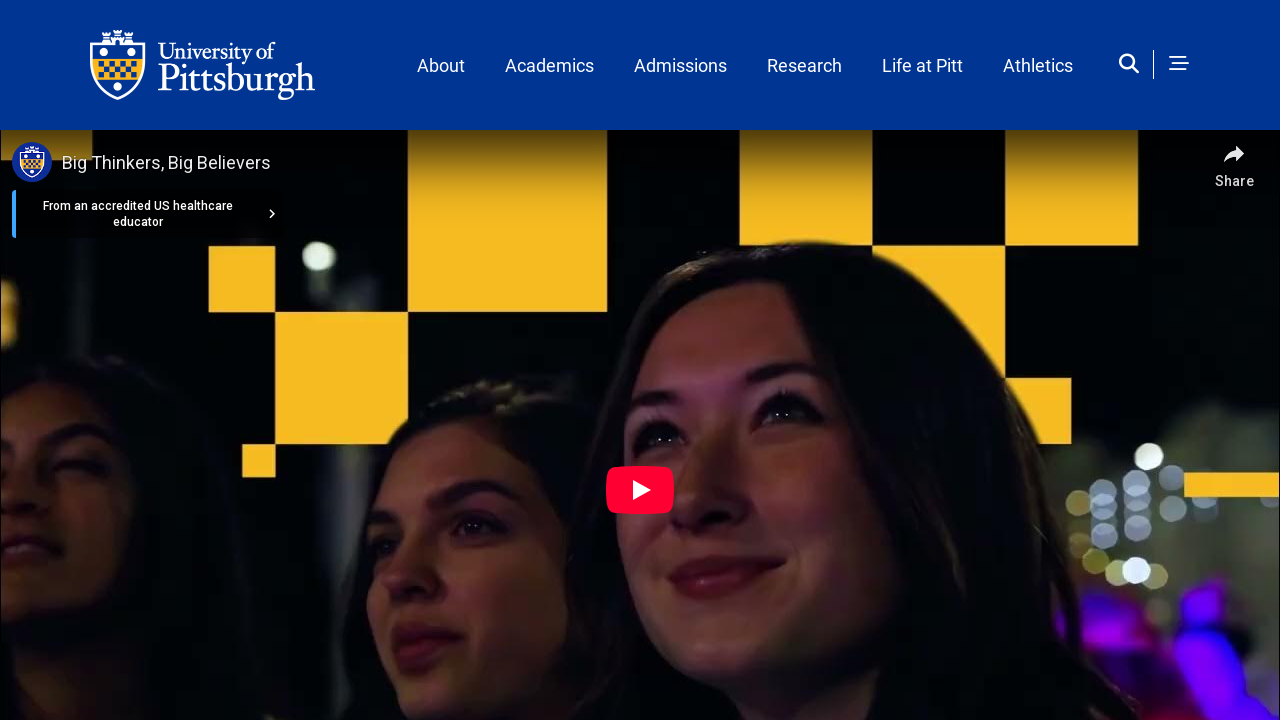

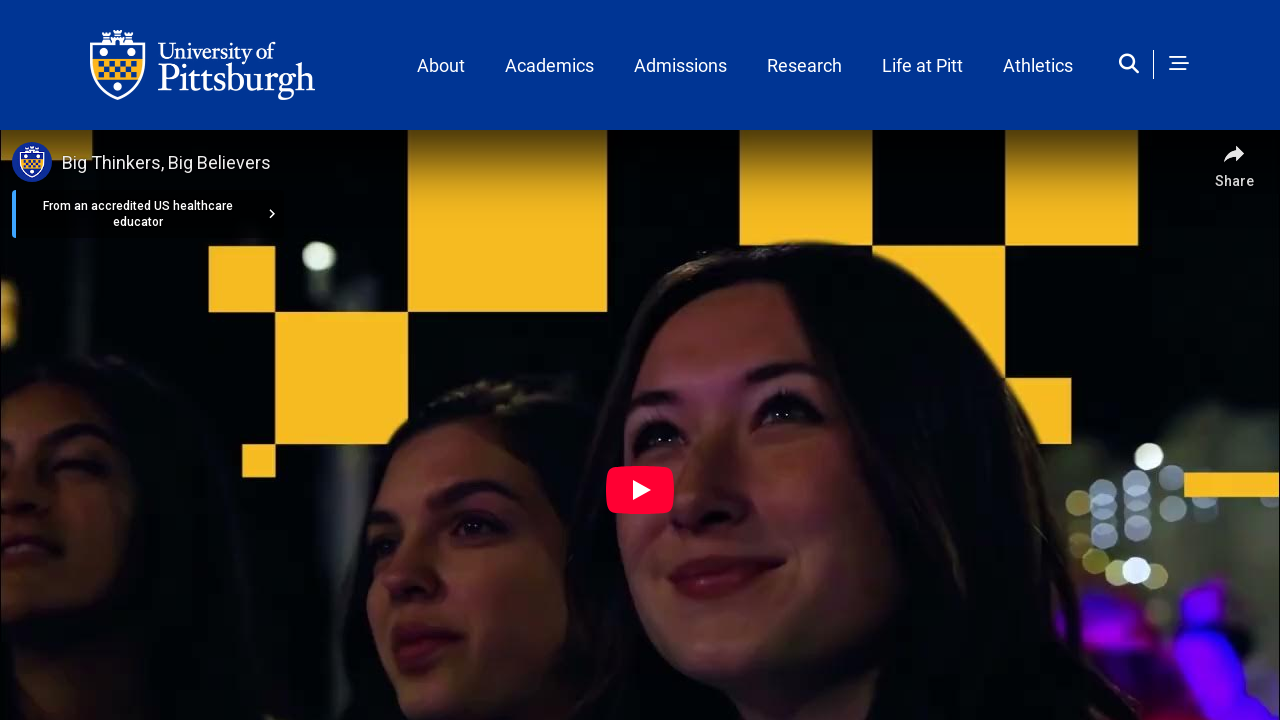